Tests the Automation Exercise website by verifying links exist on the homepage, clicking the Products link, and verifying the special offer element is displayed

Starting URL: https://www.automationexercise.com/

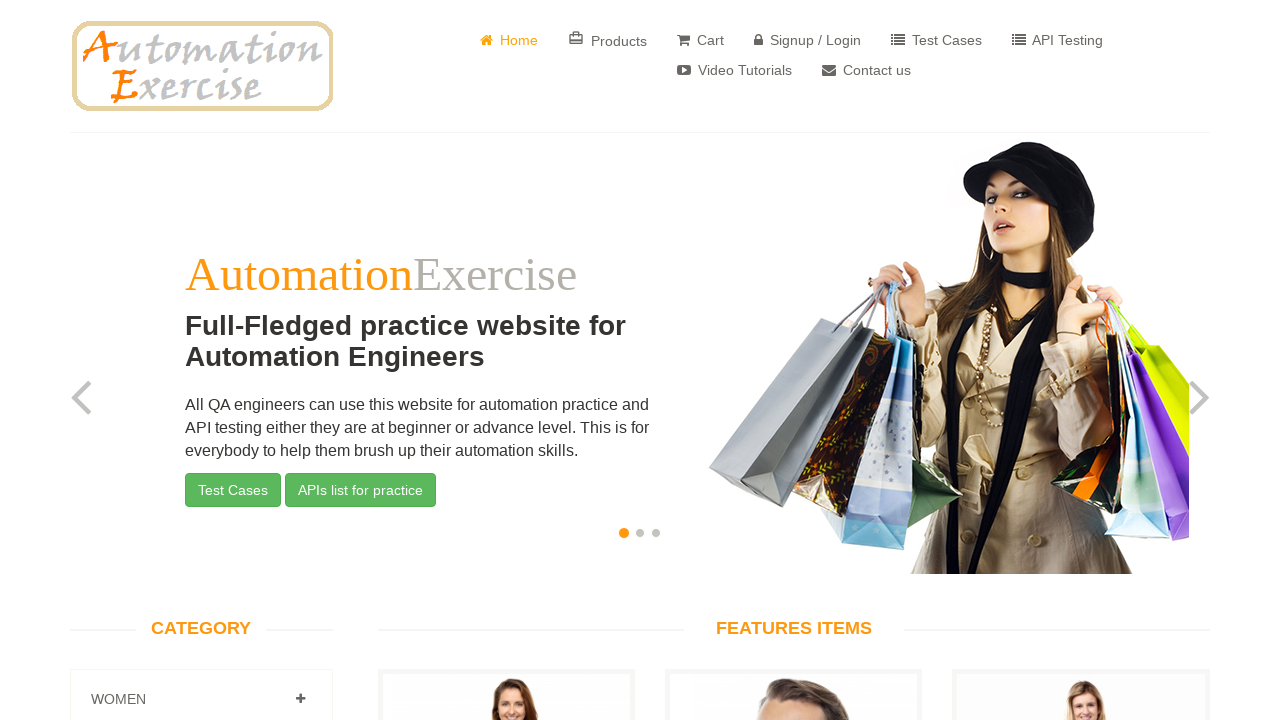

Waited for links to load on homepage
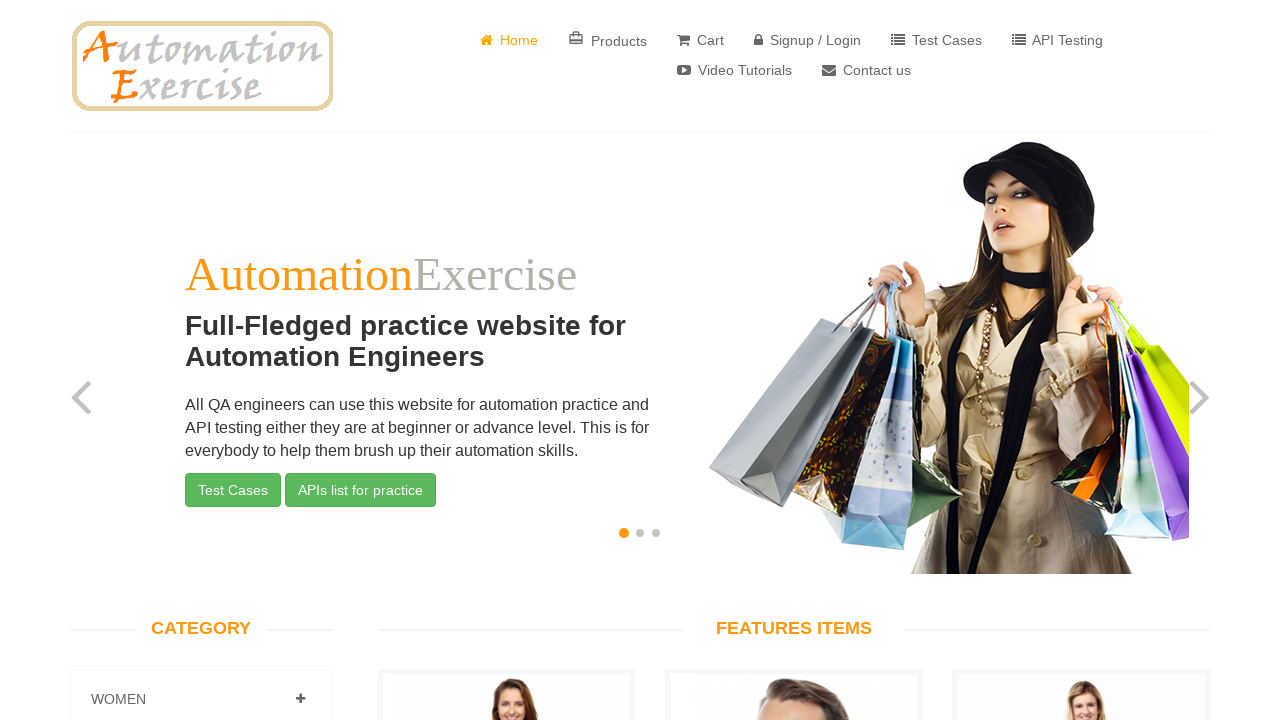

Retrieved all links from the homepage
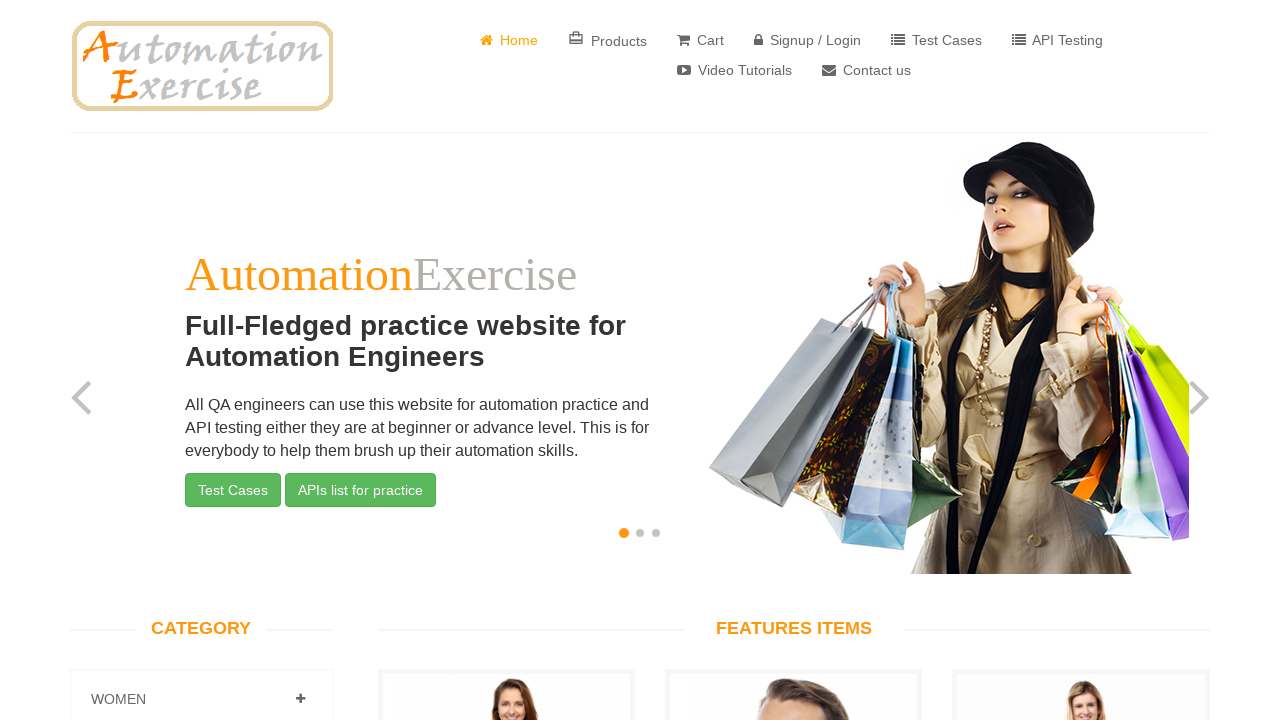

Clicked the Products link at (608, 40) on a:has-text('Products')
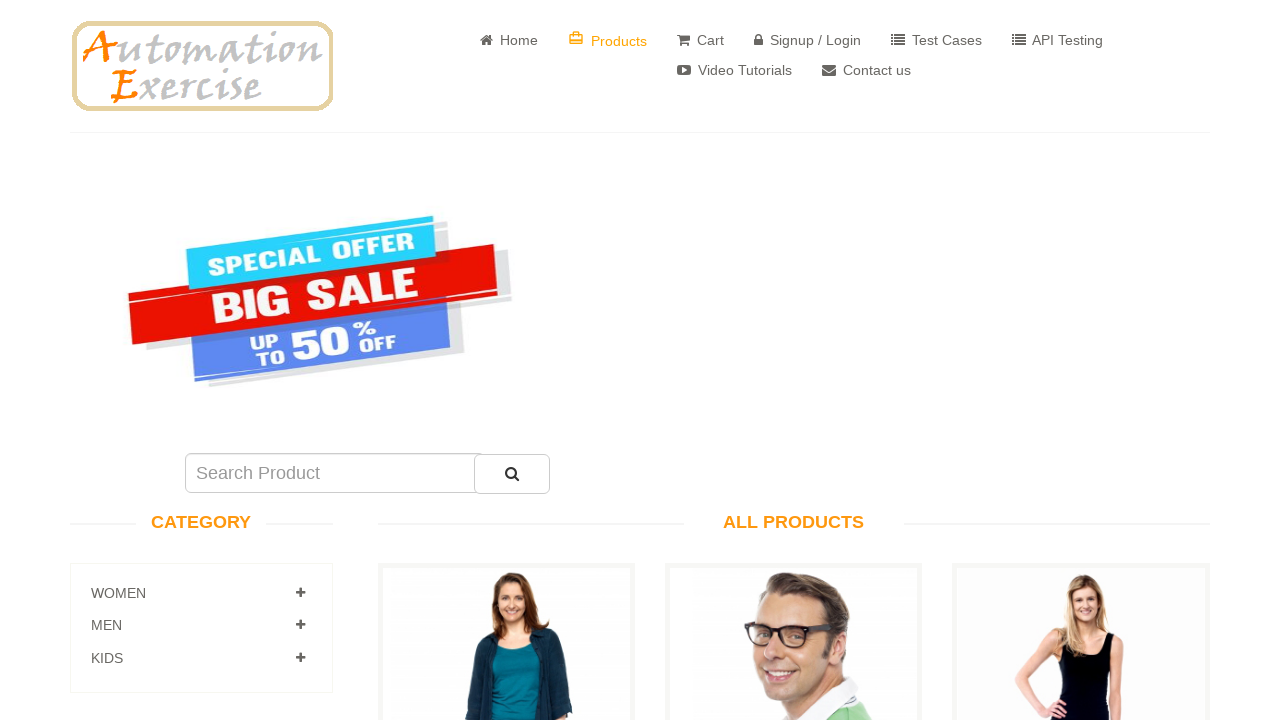

Waited for special offer element to load
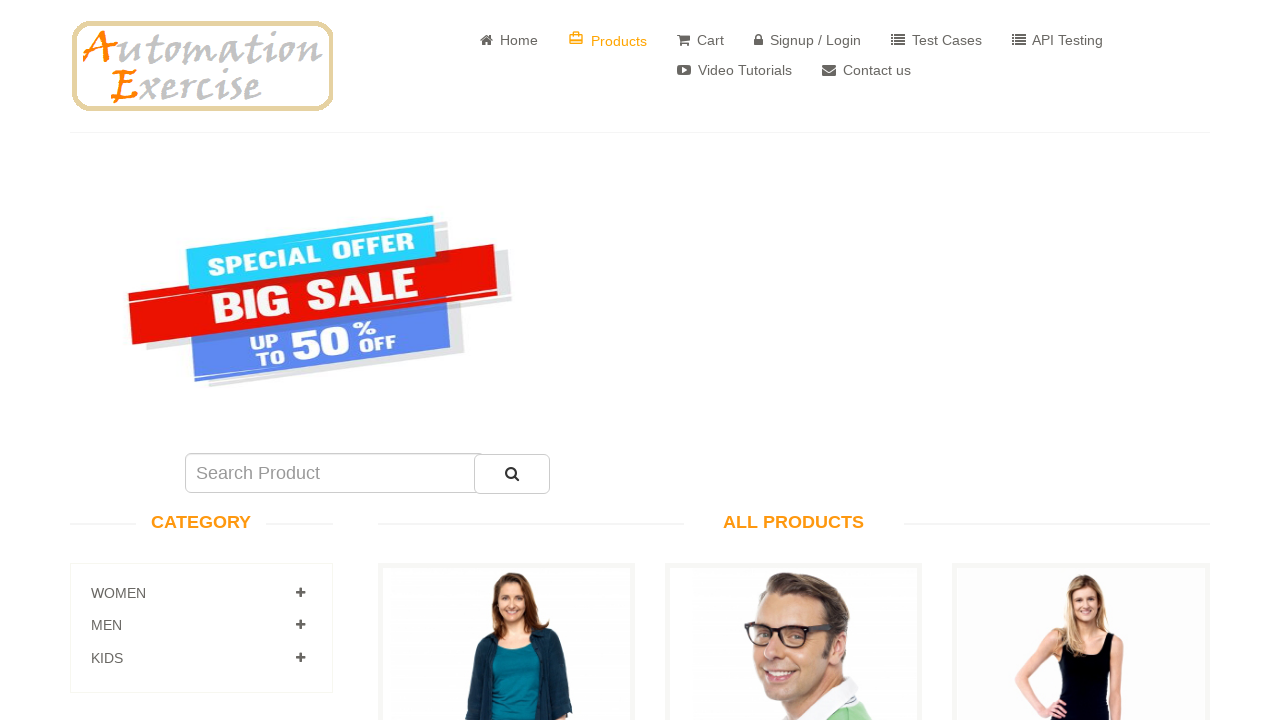

Located the special offer element
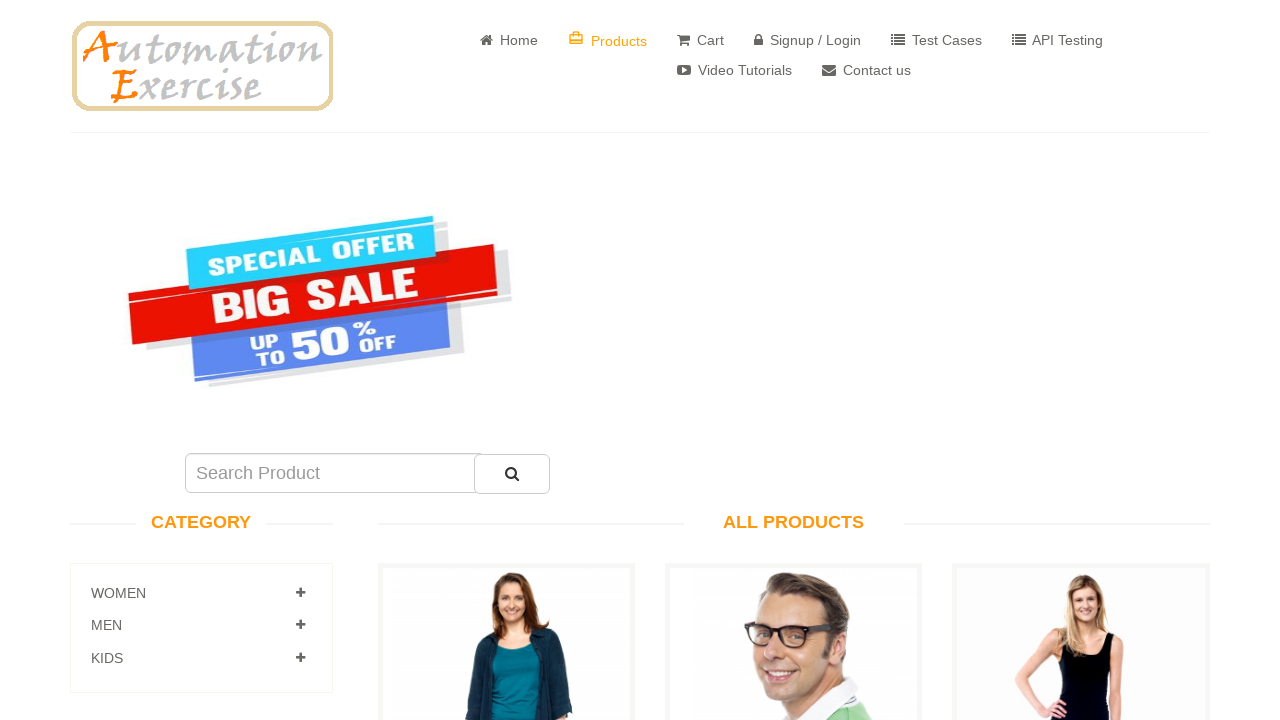

Verified that the special offer element is visible
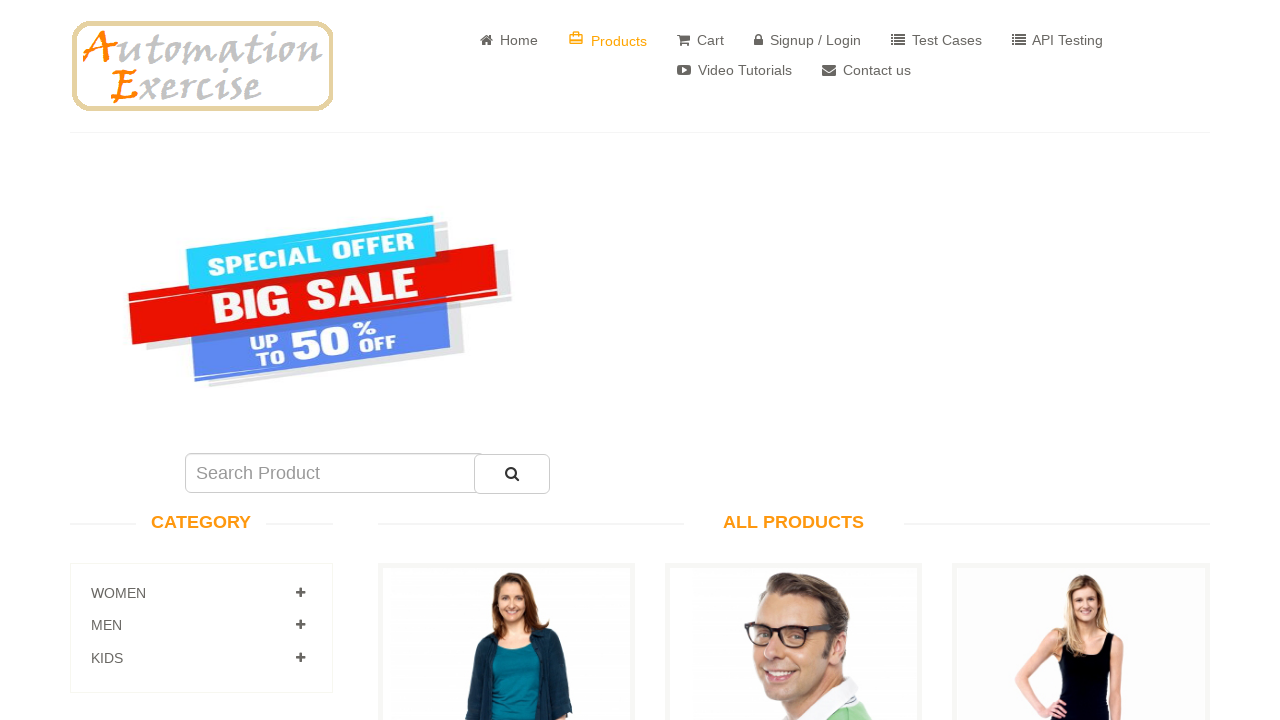

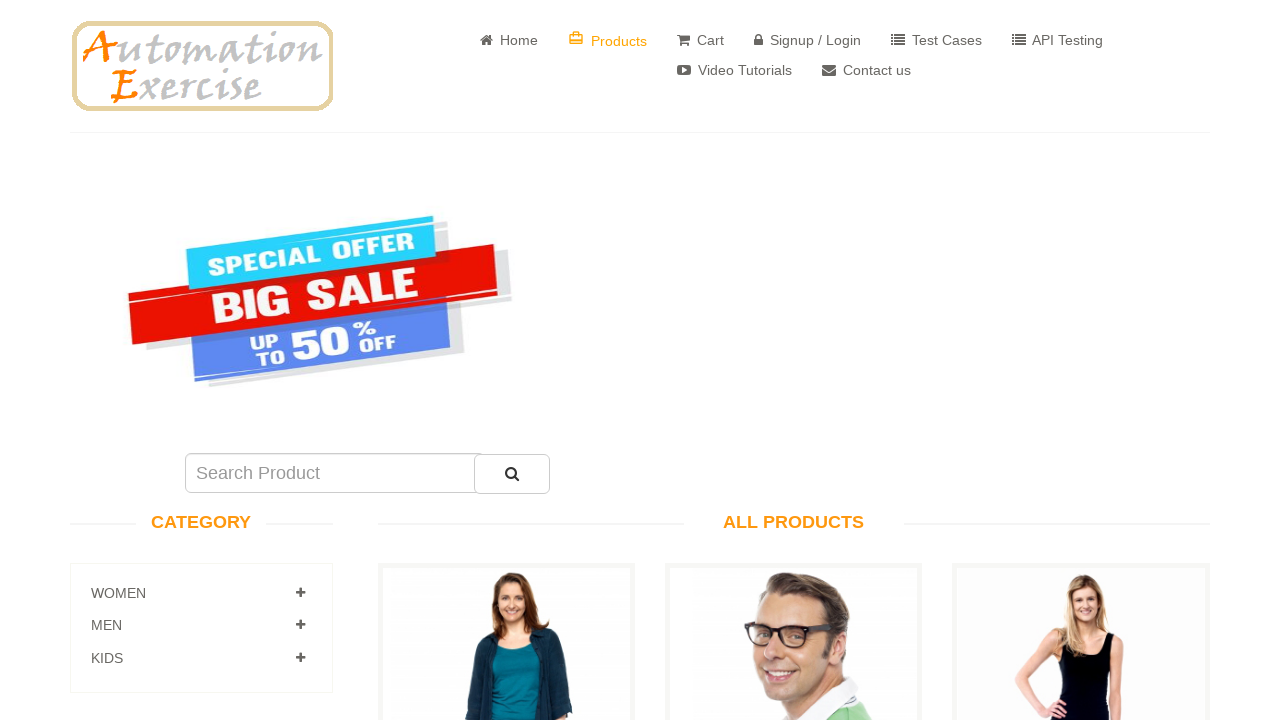